Tests mouse action functionality by performing a right-click (context click) on a button element on a demo QA site

Starting URL: https://demoqa.com/buttons

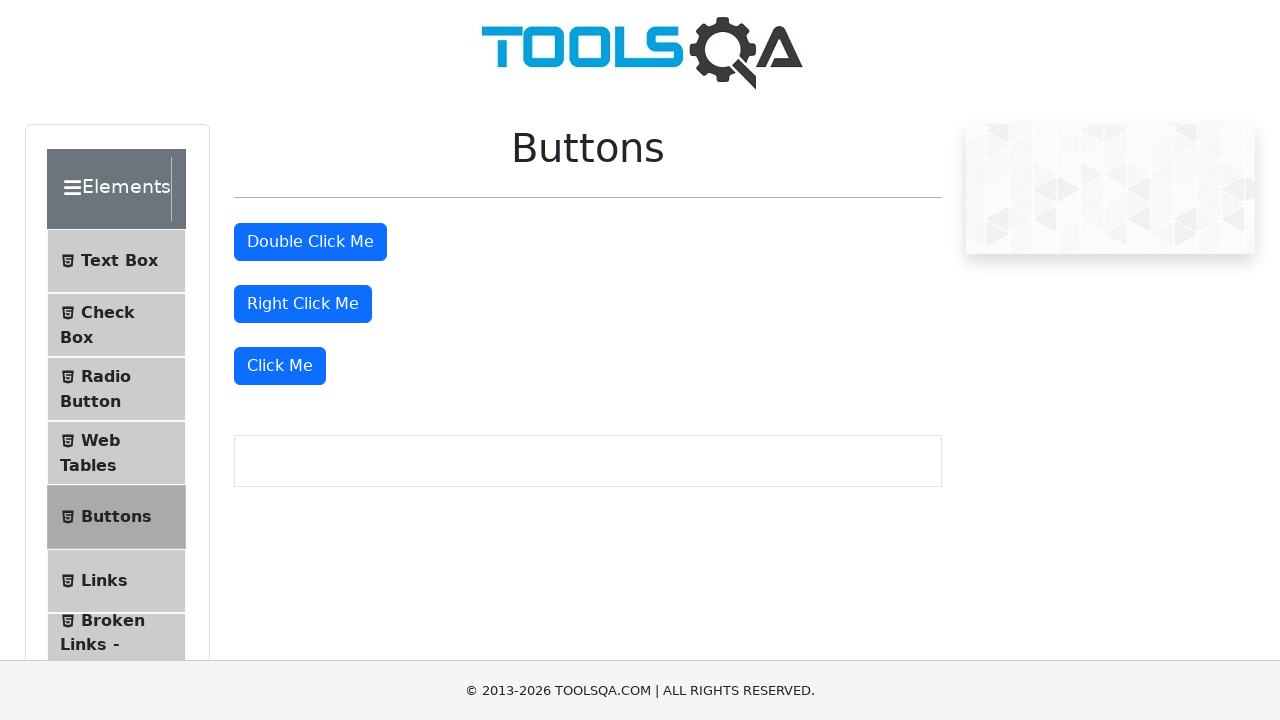

Set viewport size to 1920x1080
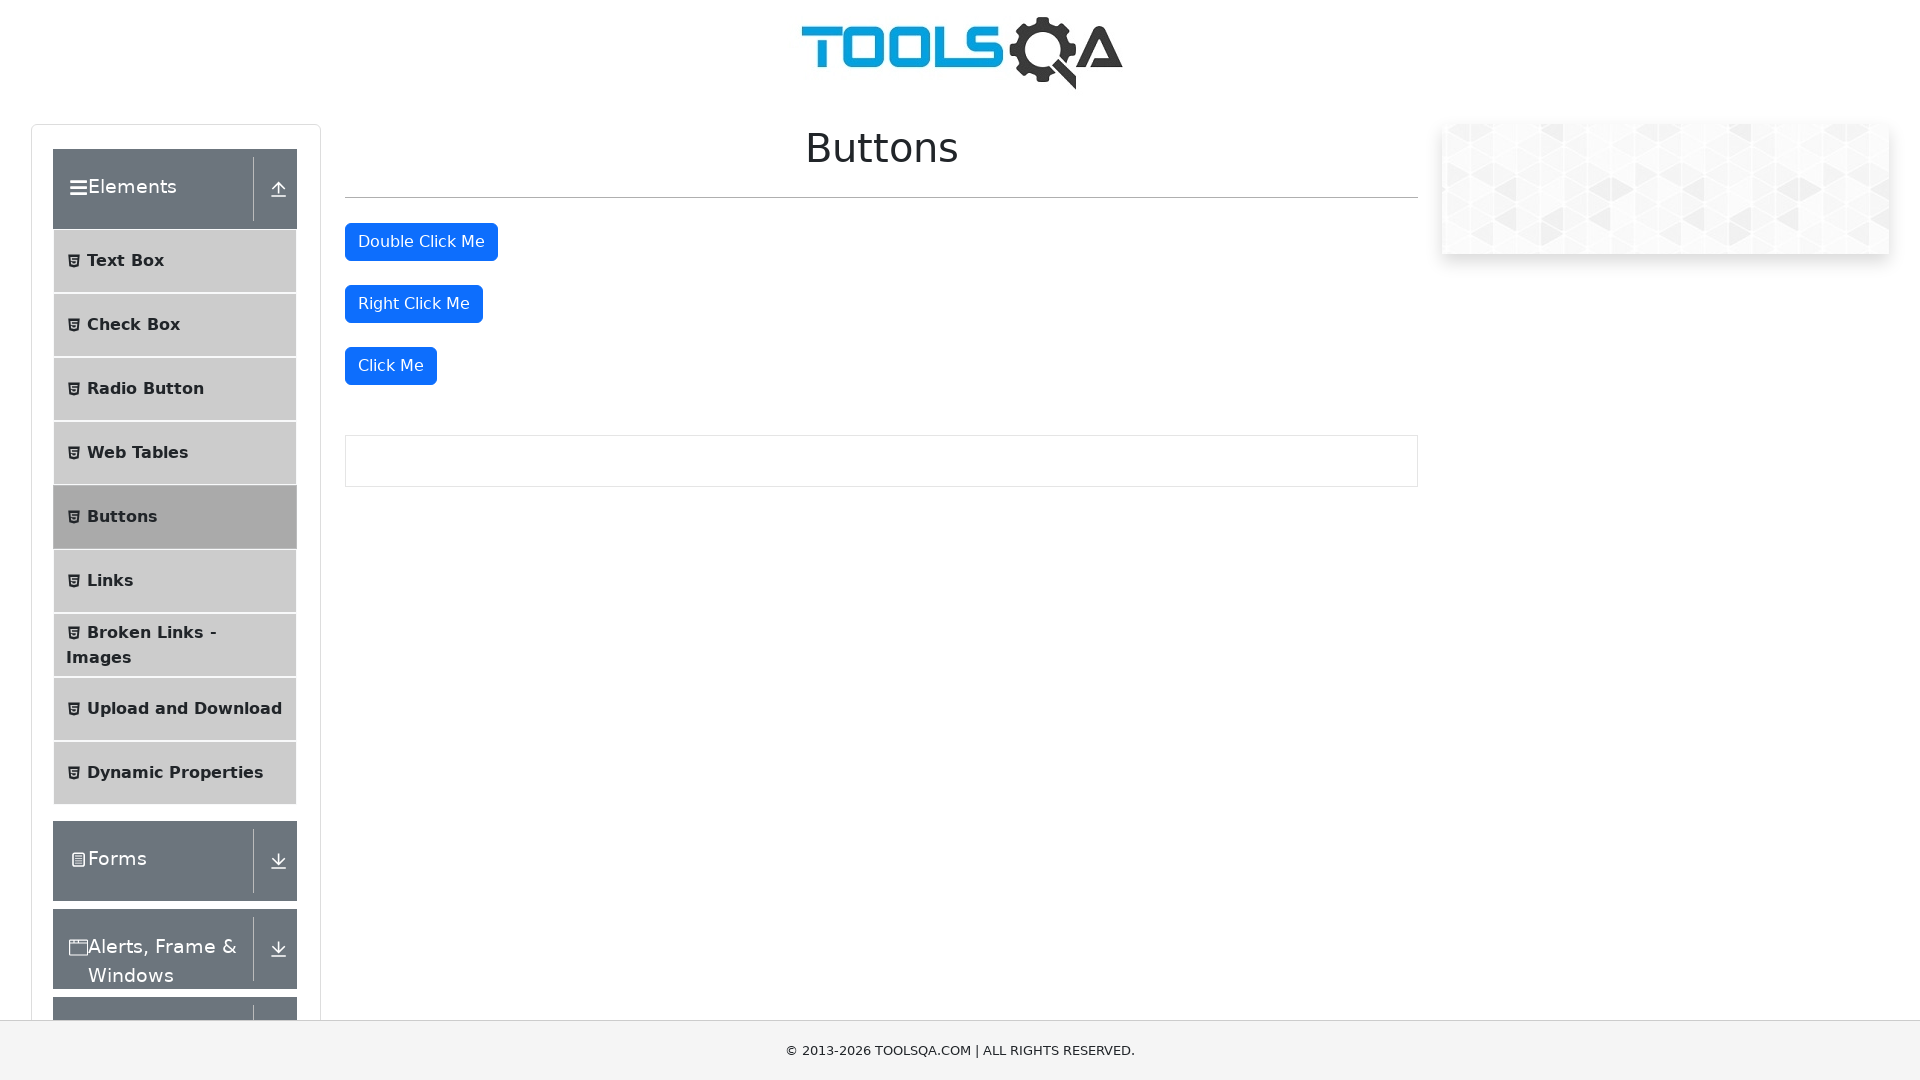

Right-click button element loaded
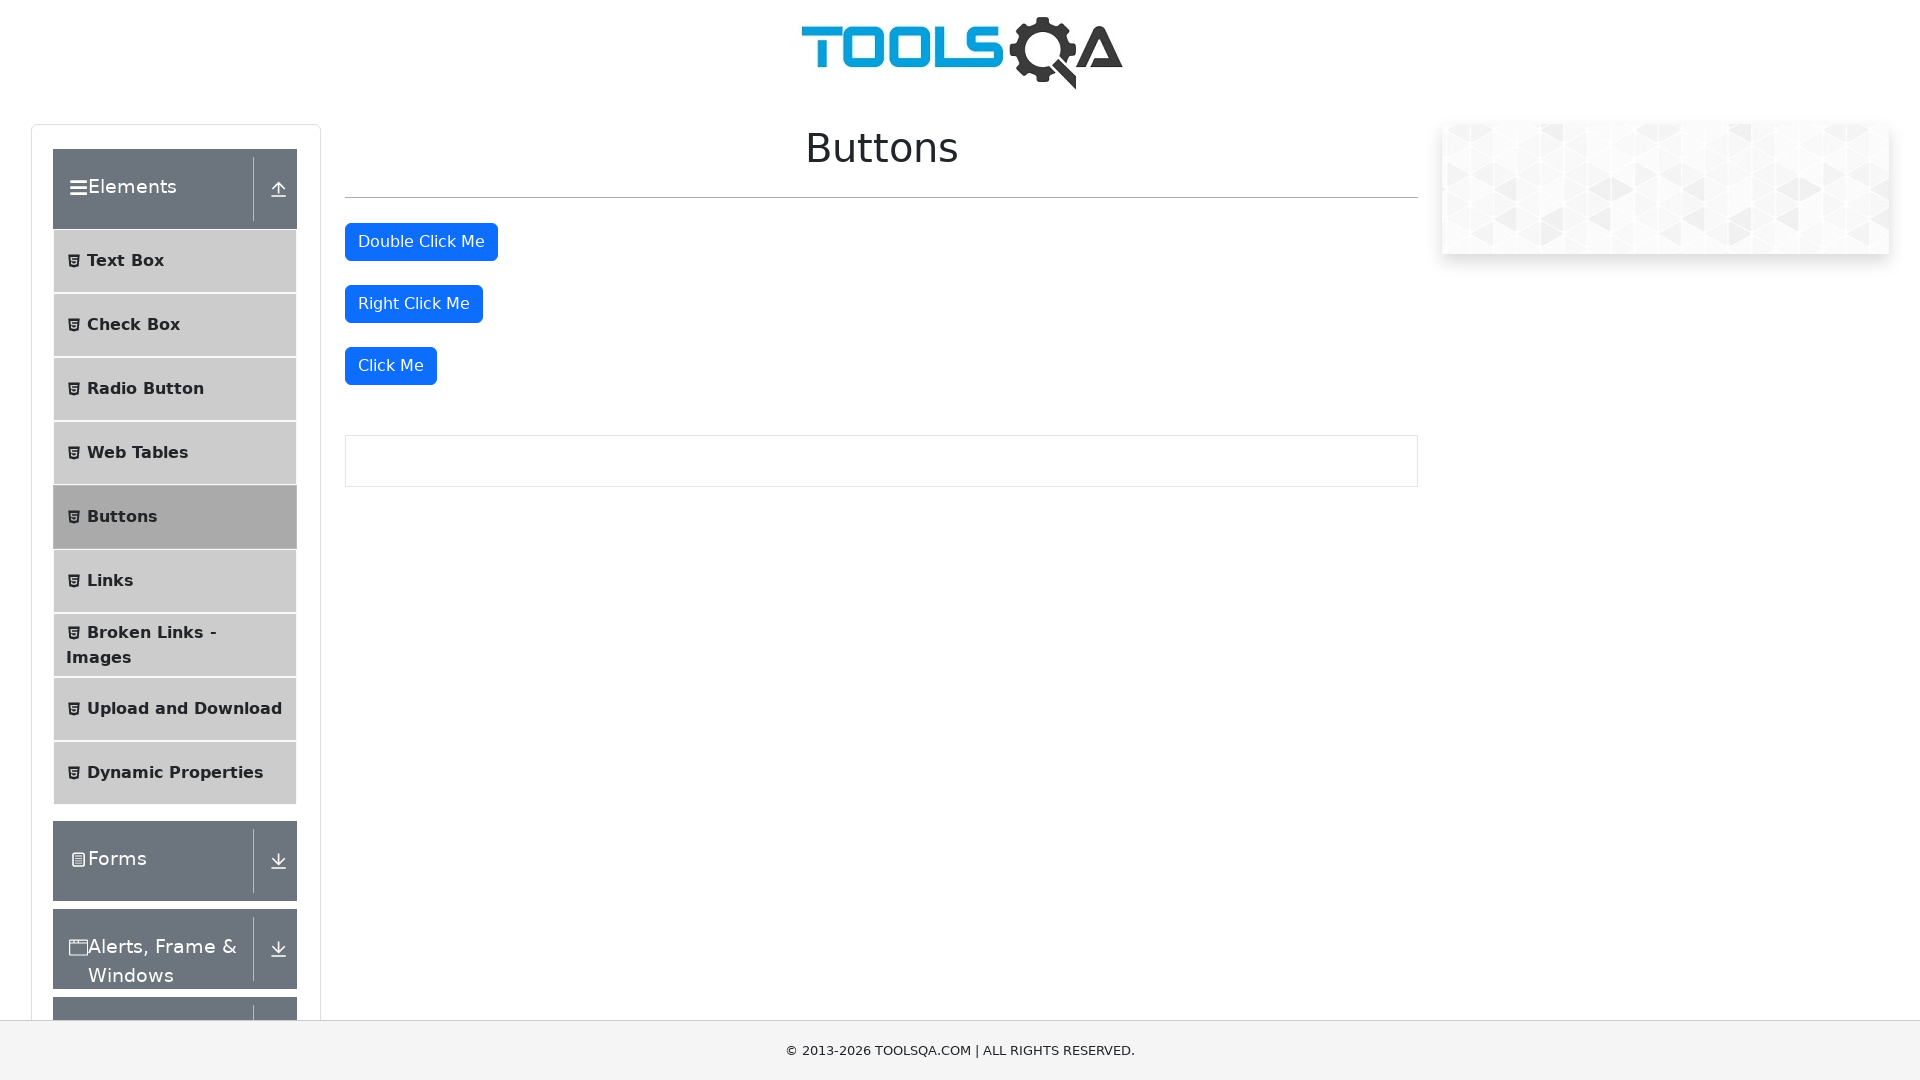

Performed right-click (context click) on the right-click button at (414, 304) on #rightClickBtn
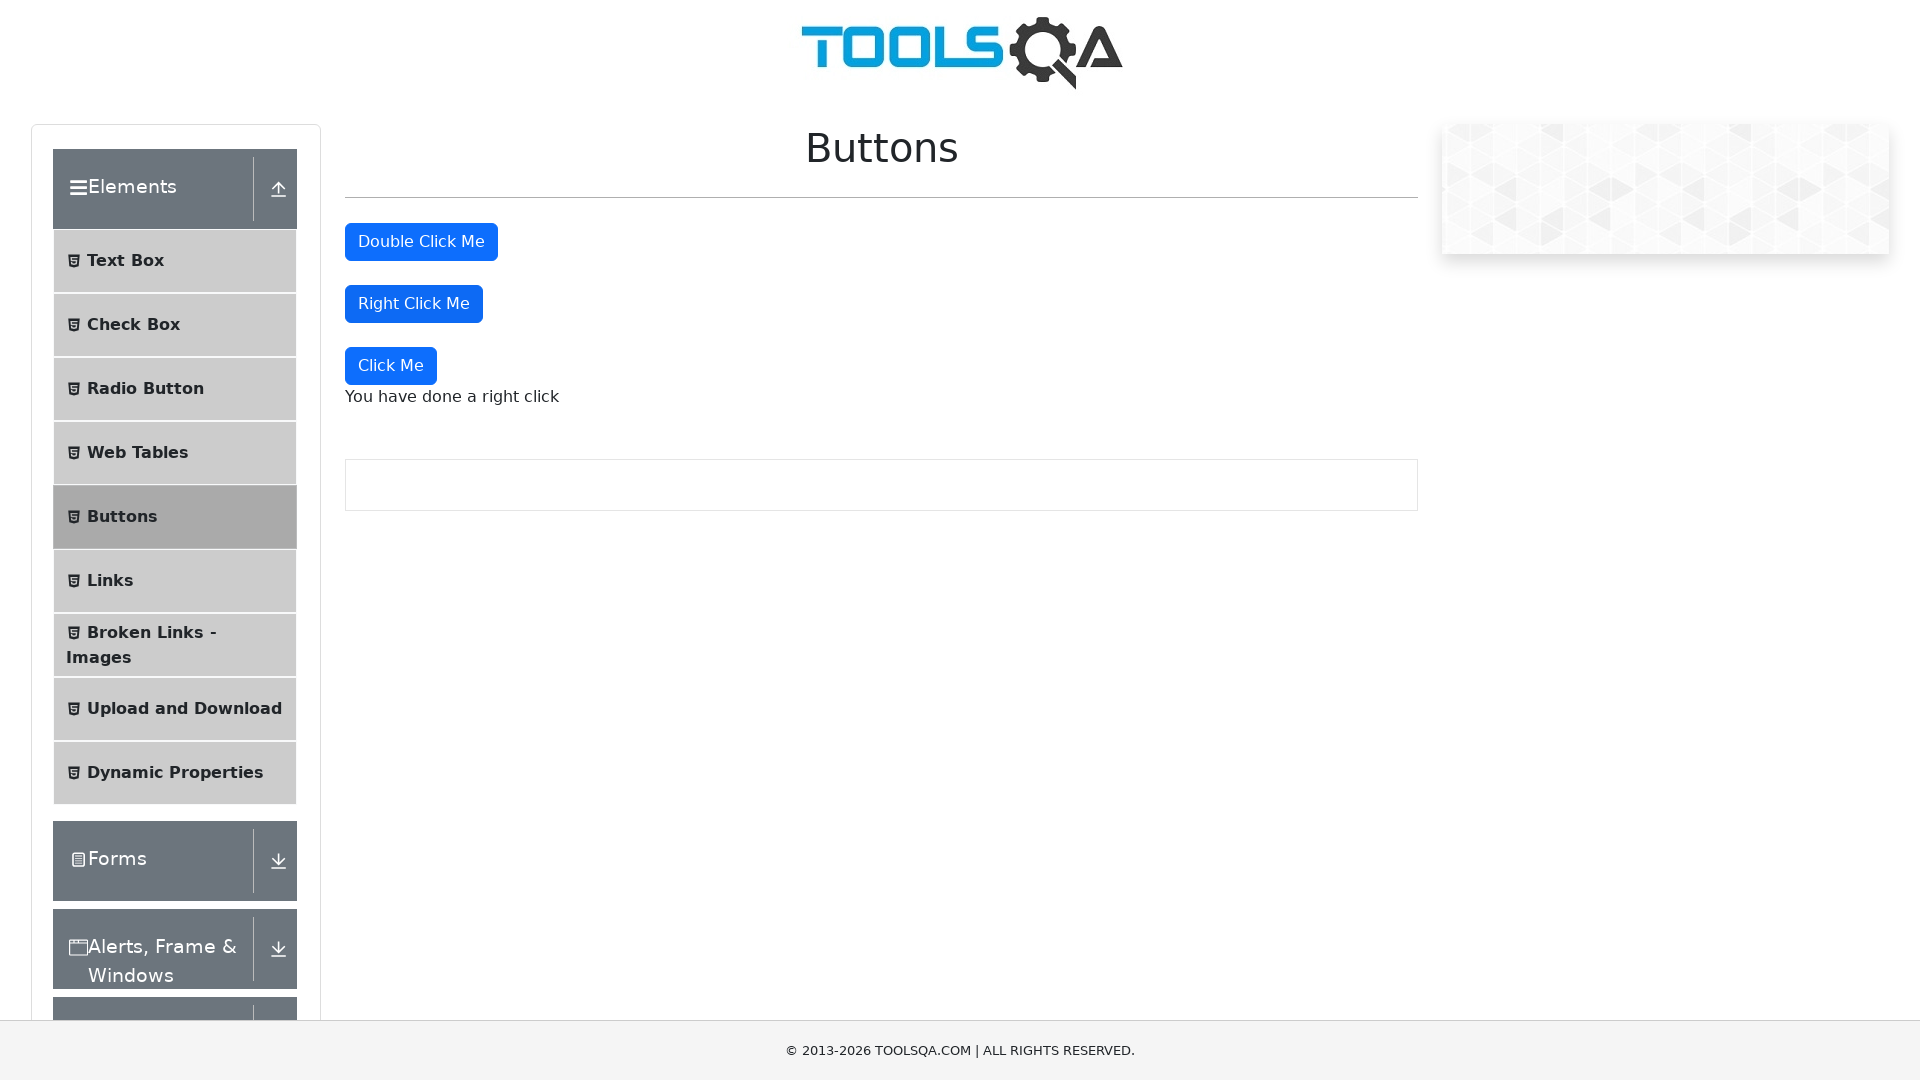

Right-click context message appeared
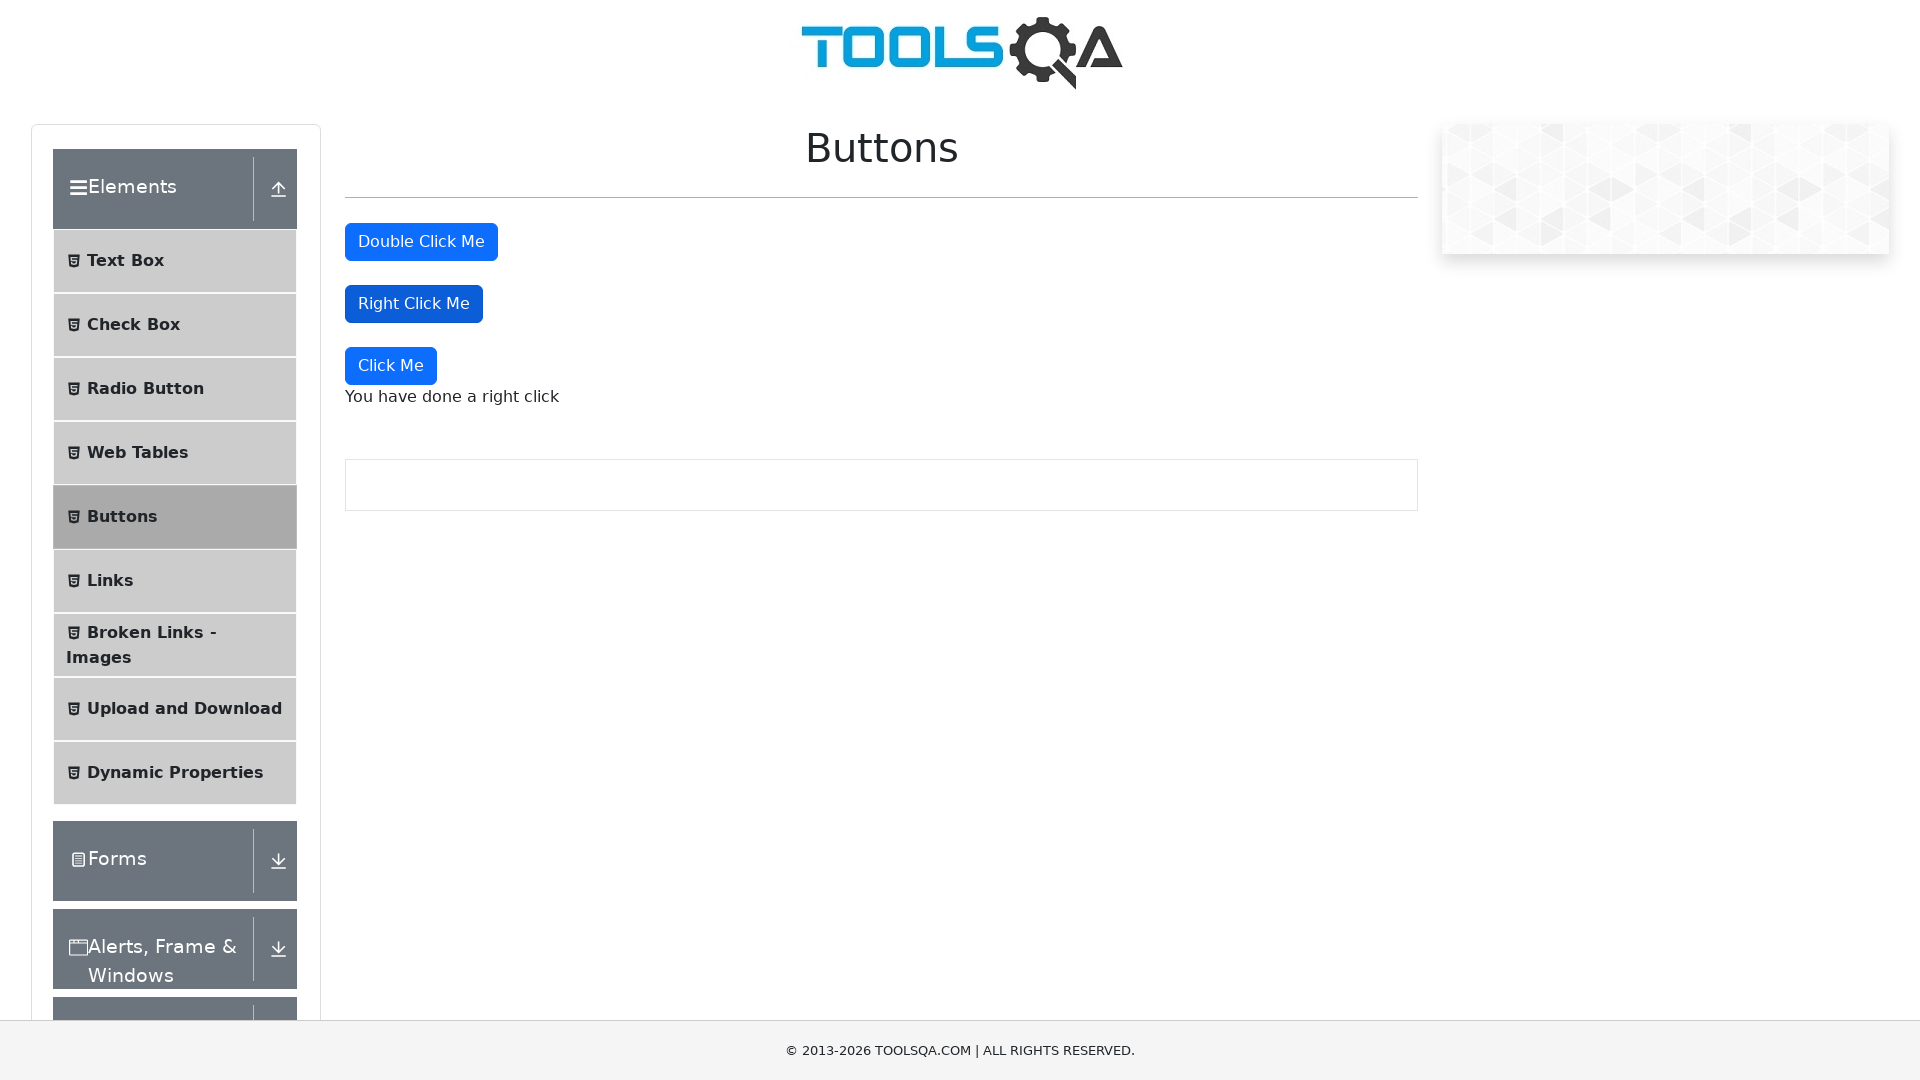

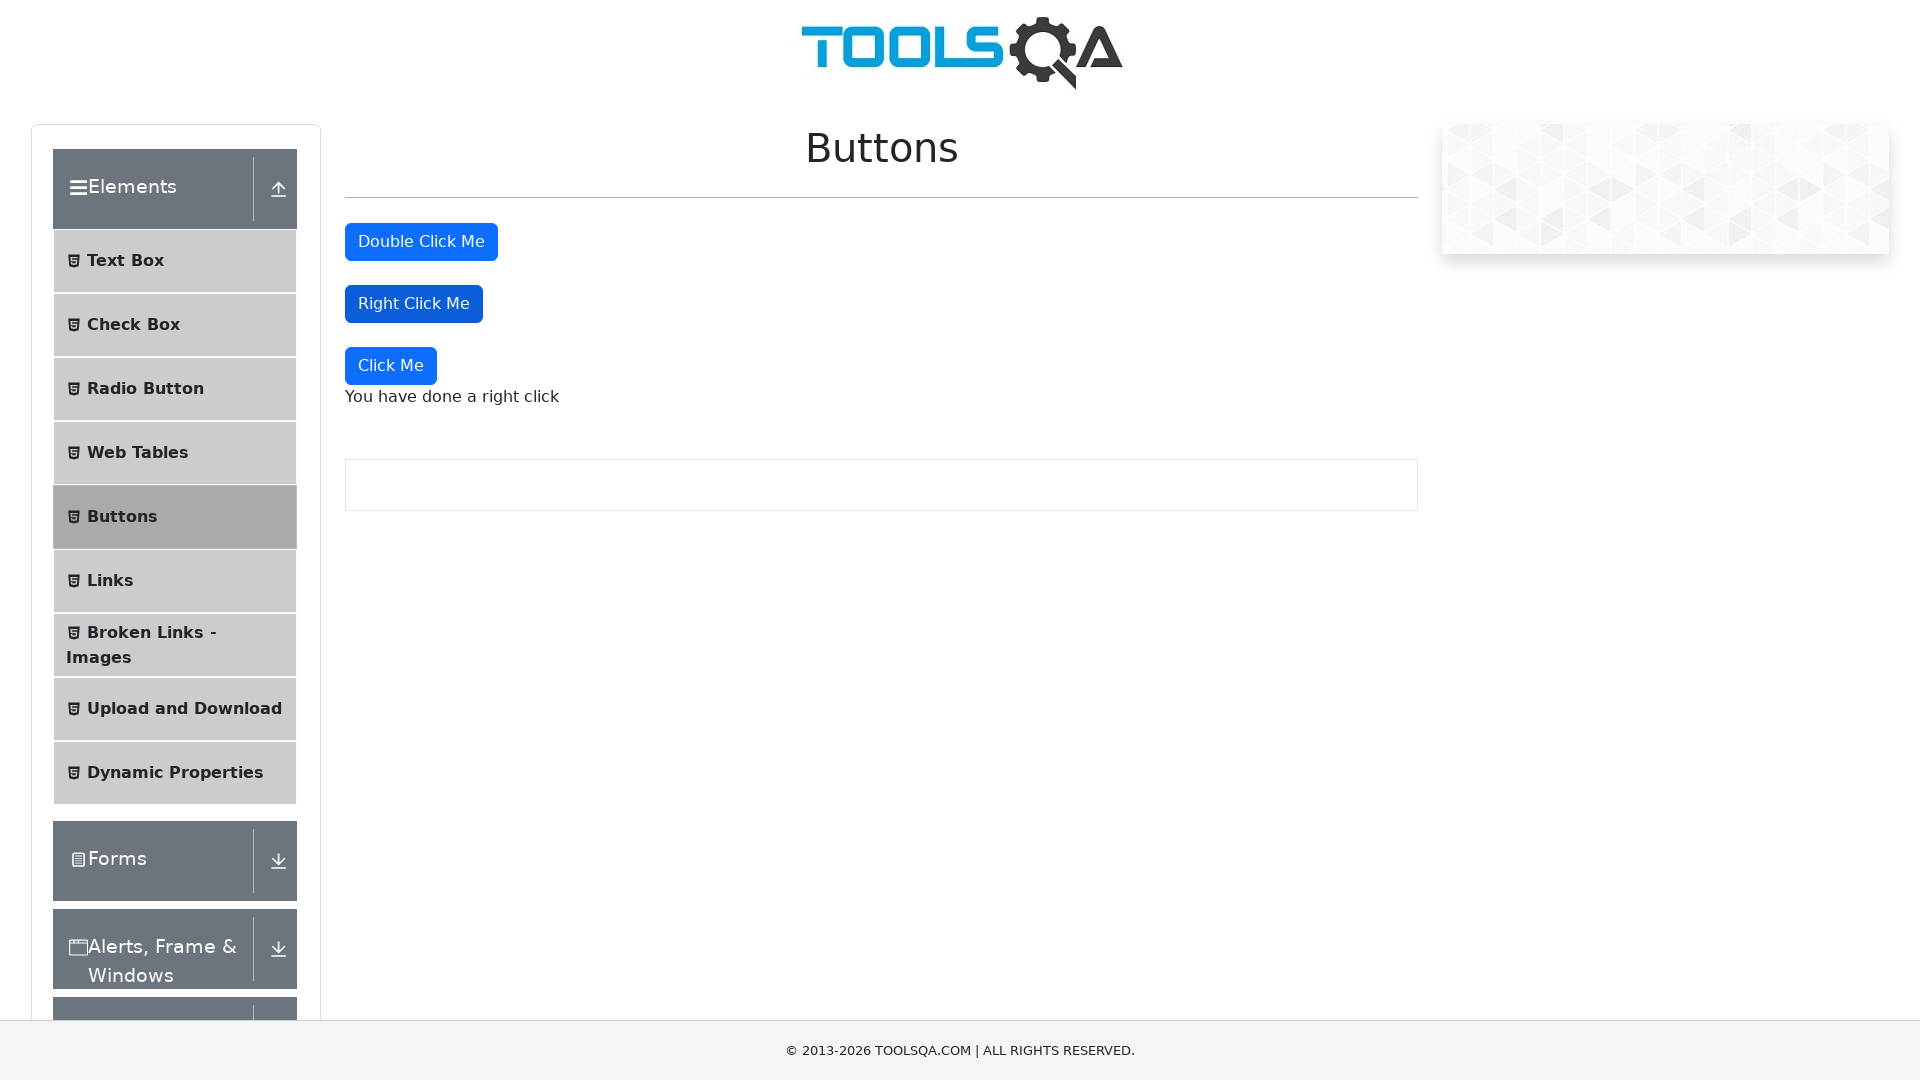